Tests registration form validation when confirm password doesn't match the original password

Starting URL: https://alada.vn/tai-khoan/dang-ky.html

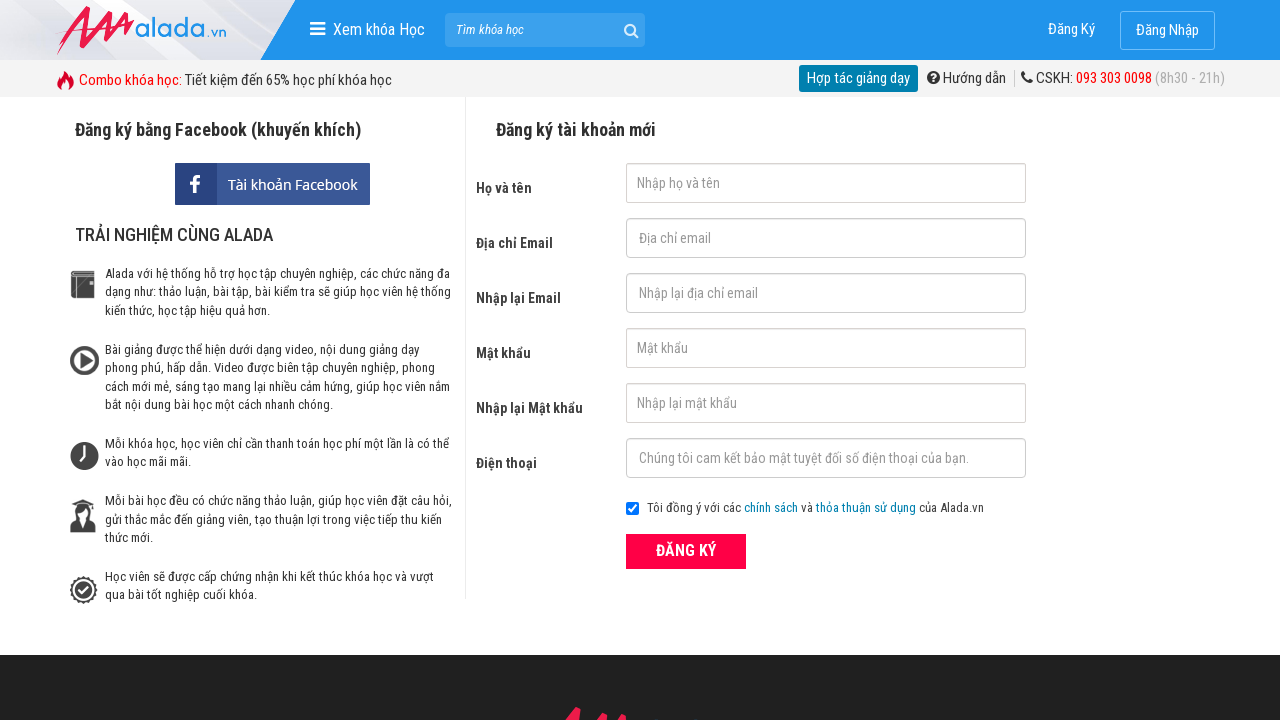

Filled name field with 'John Wick' on #txtFirstname
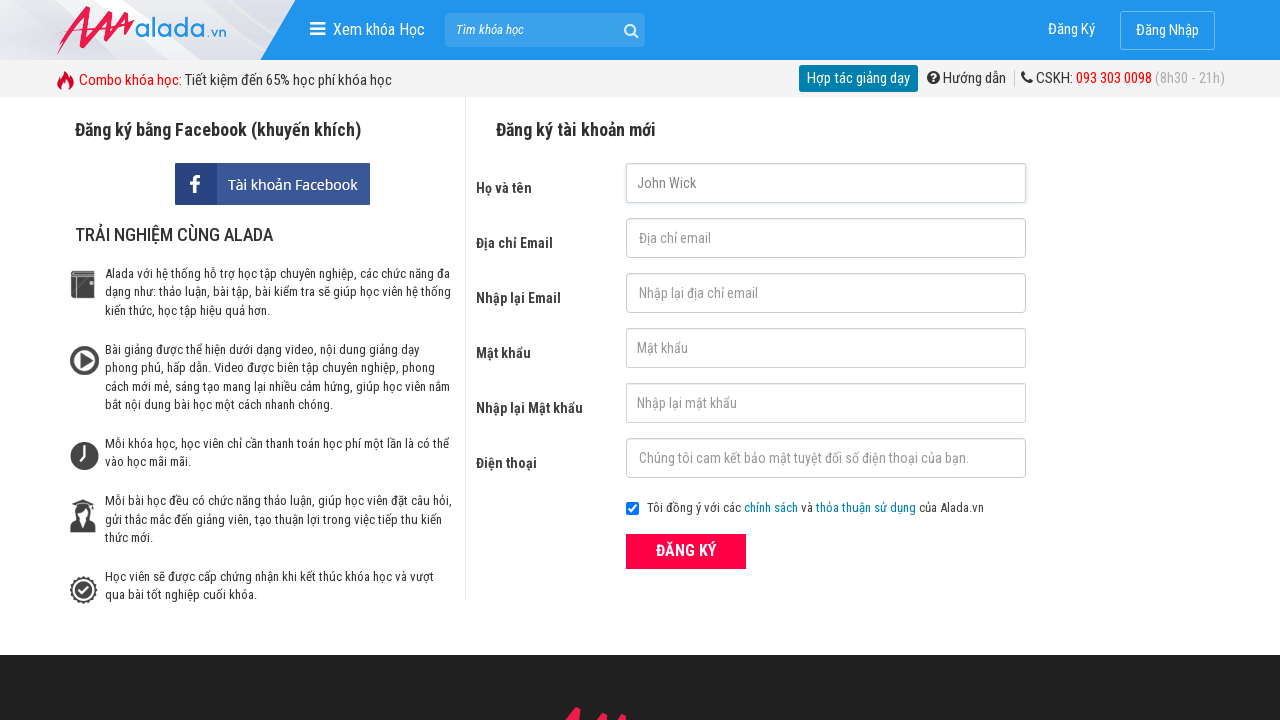

Filled email field with 'automation@gmail.net' on #txtEmail
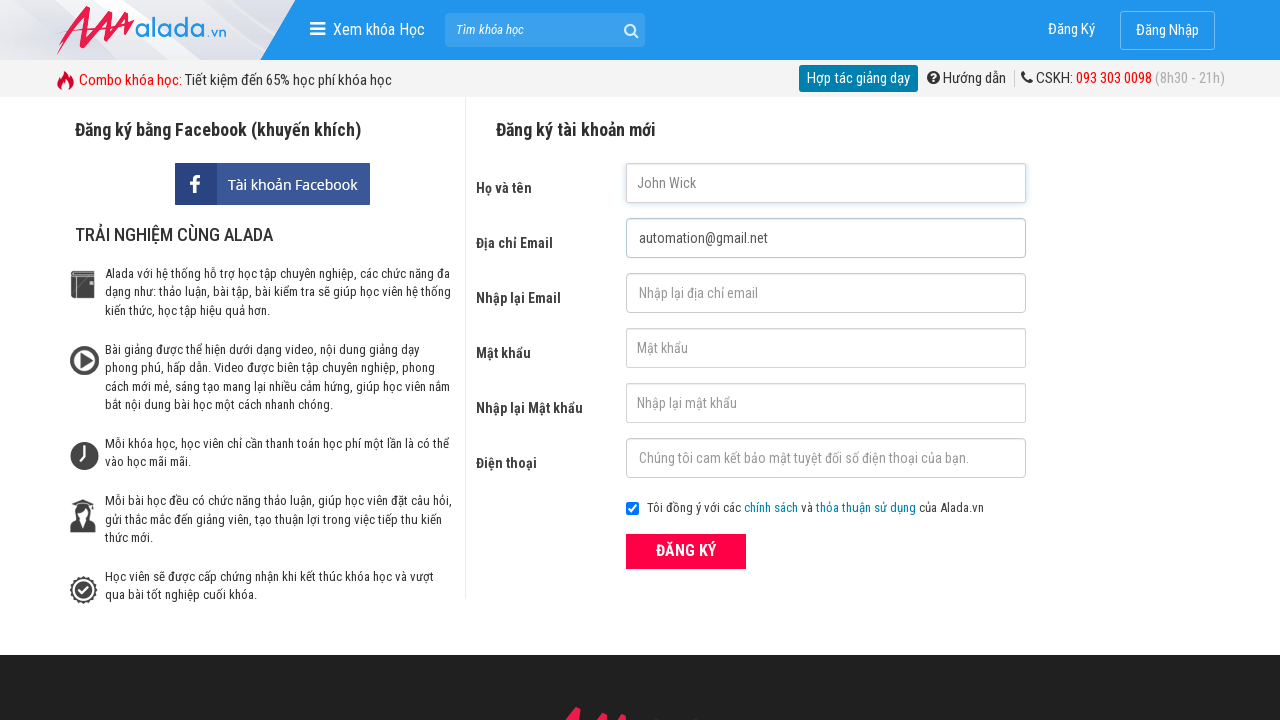

Filled confirm email field with 'automation@gmail.net' on #txtCEmail
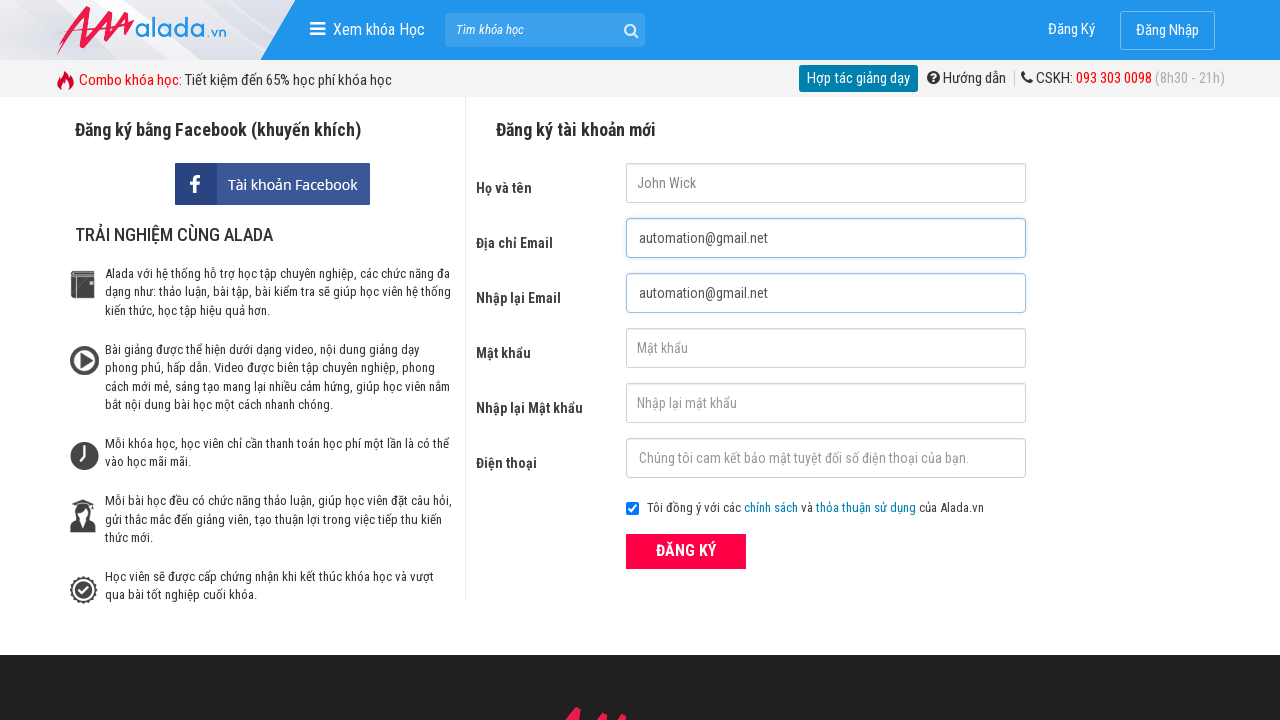

Filled password field with '123456' on #txtPassword
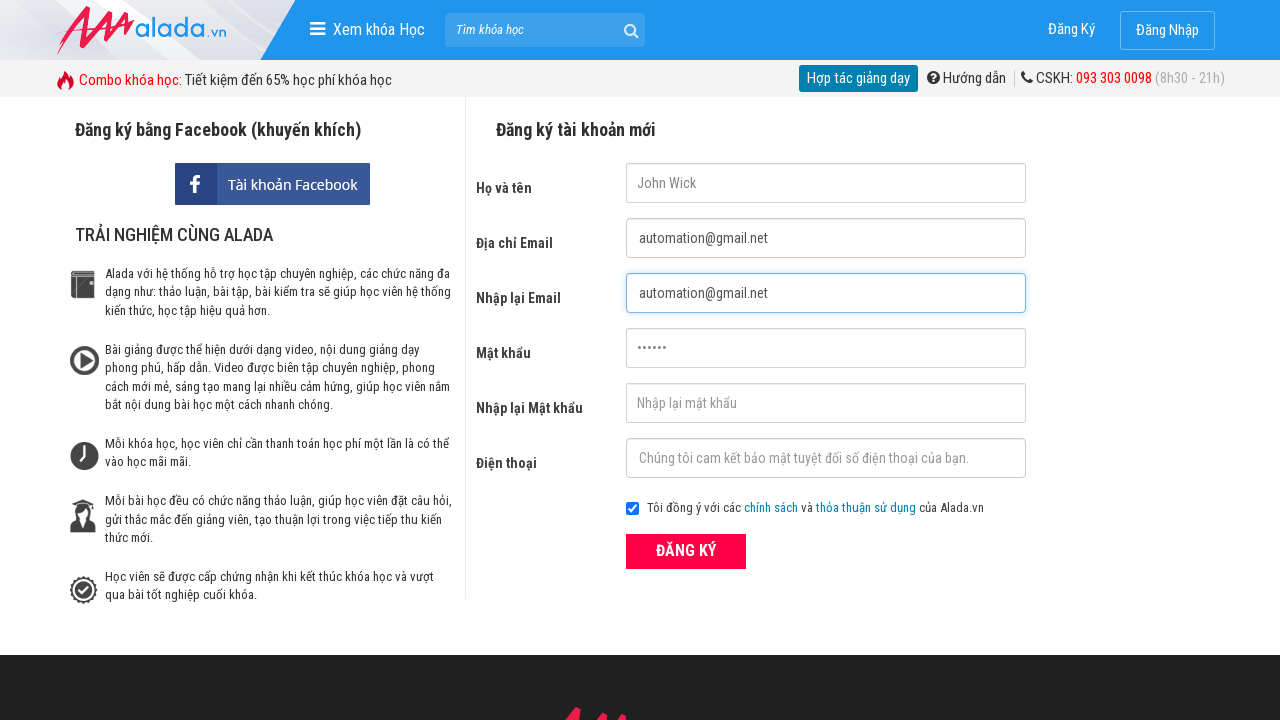

Filled confirm password field with mismatched value '654321' on #txtCPassword
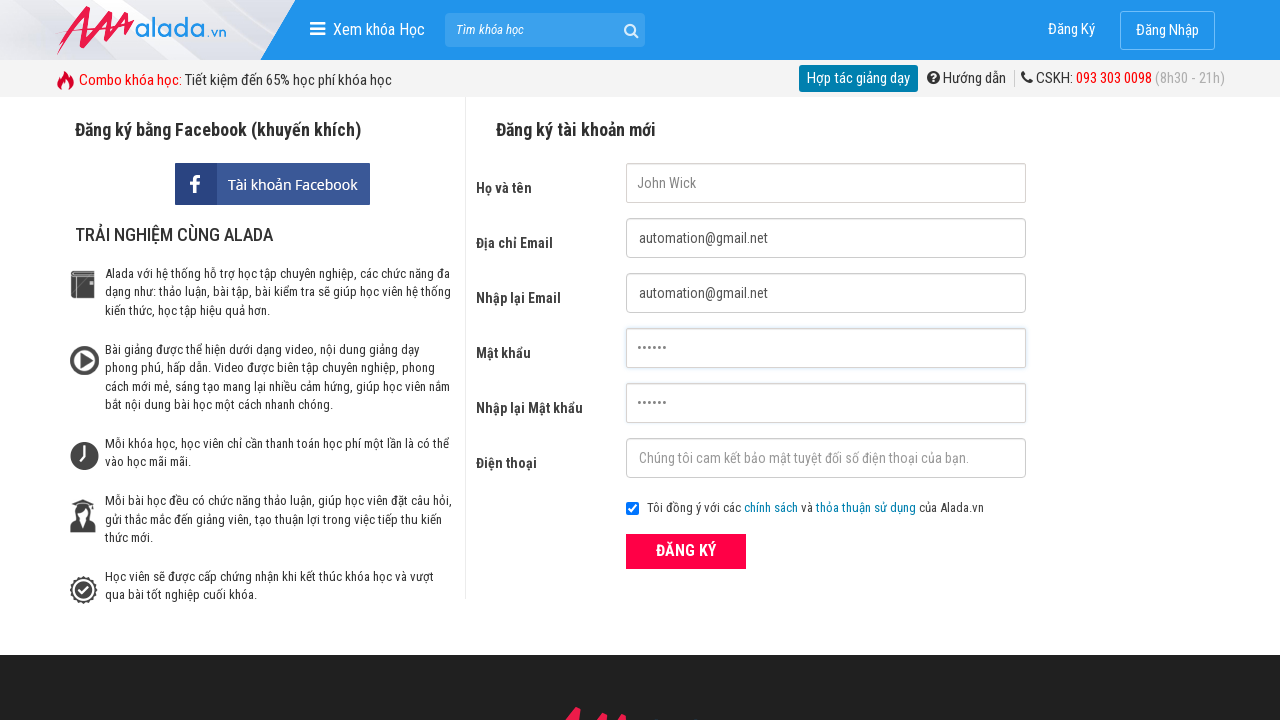

Filled phone number field with '0987666555' on #txtPhone
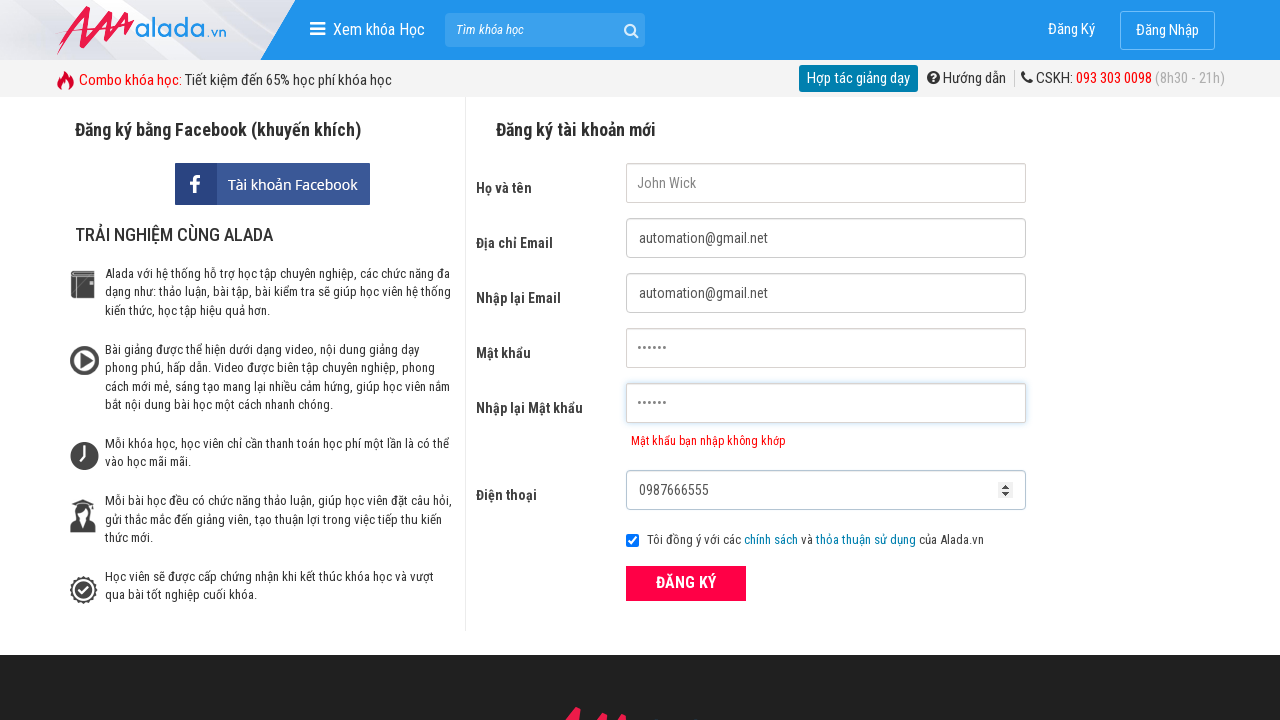

Clicked register button to submit form at (686, 583) on xpath=//form[@id='frmLogin']//button
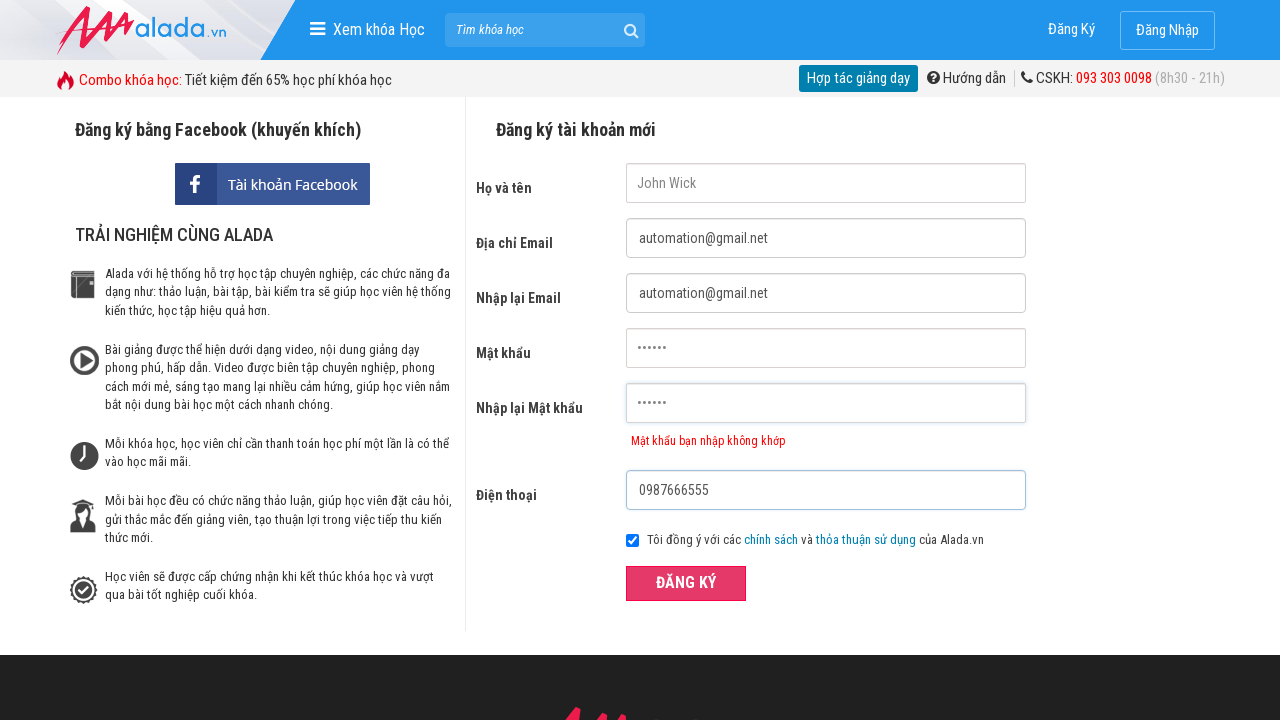

Confirm password error message appeared, validating mismatched passwords detection
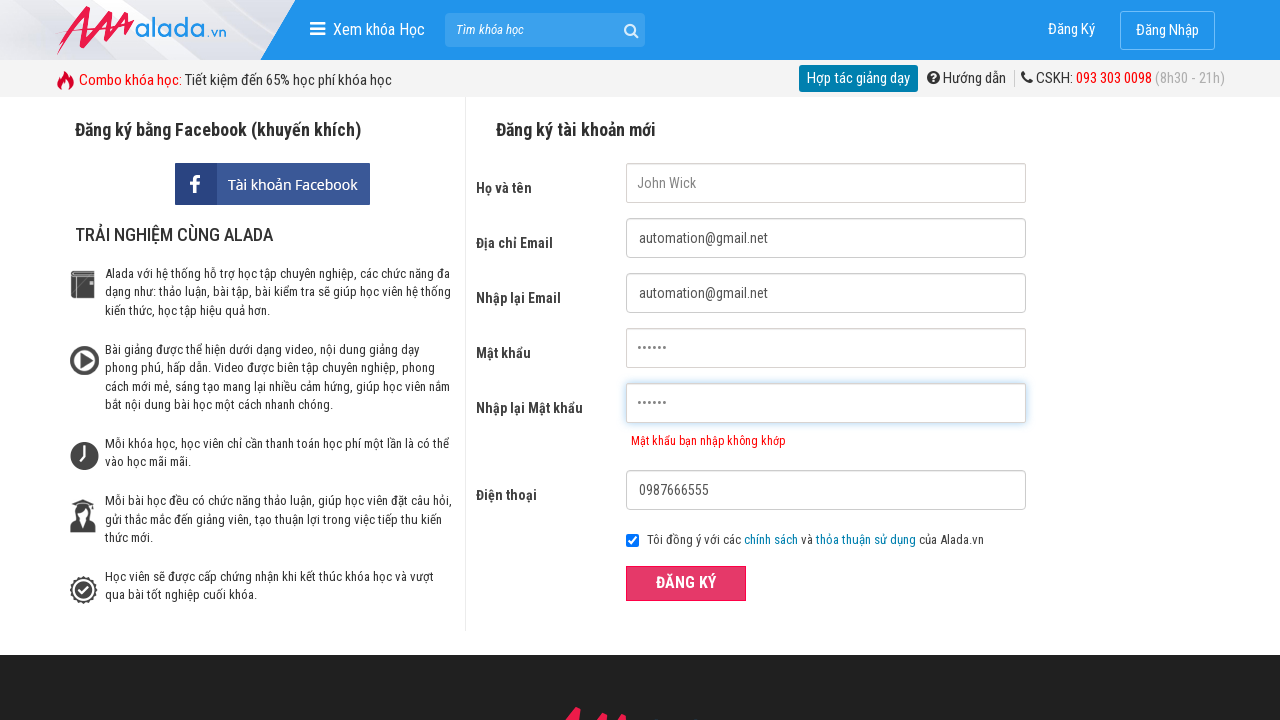

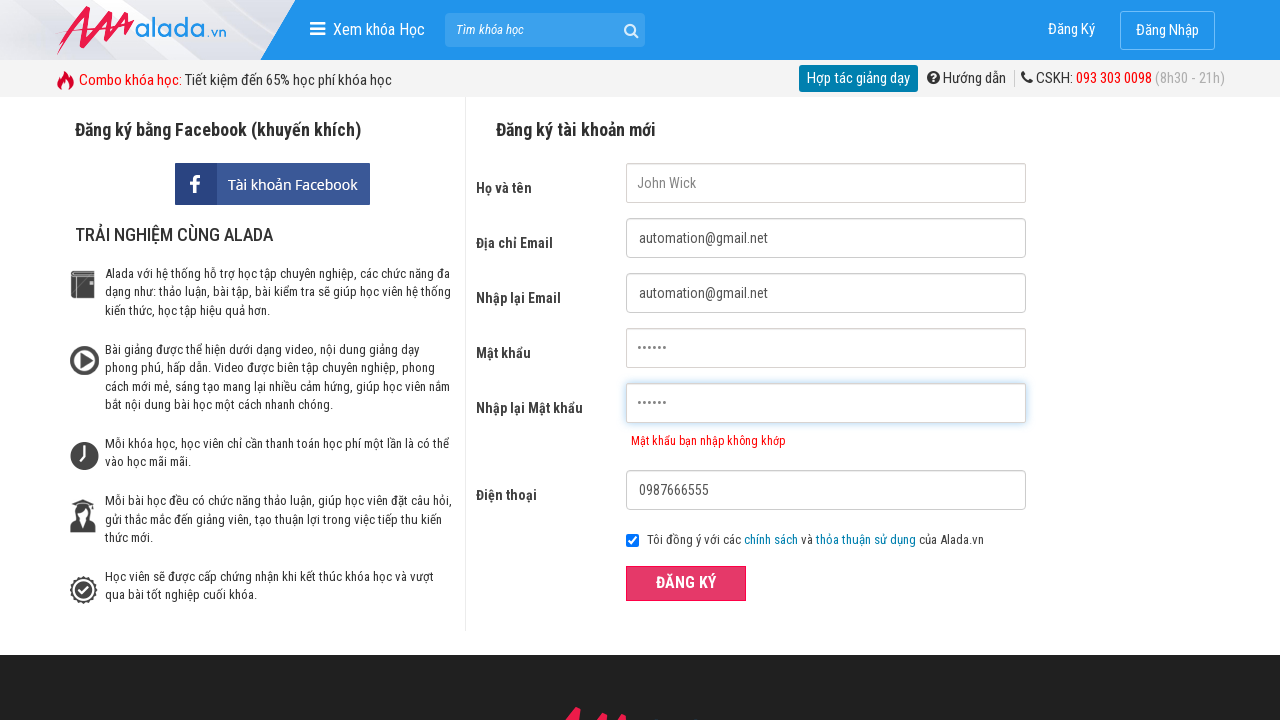